Tests deleting a record from the web table by adding a record and then deleting it

Starting URL: https://demoqa.com/elements

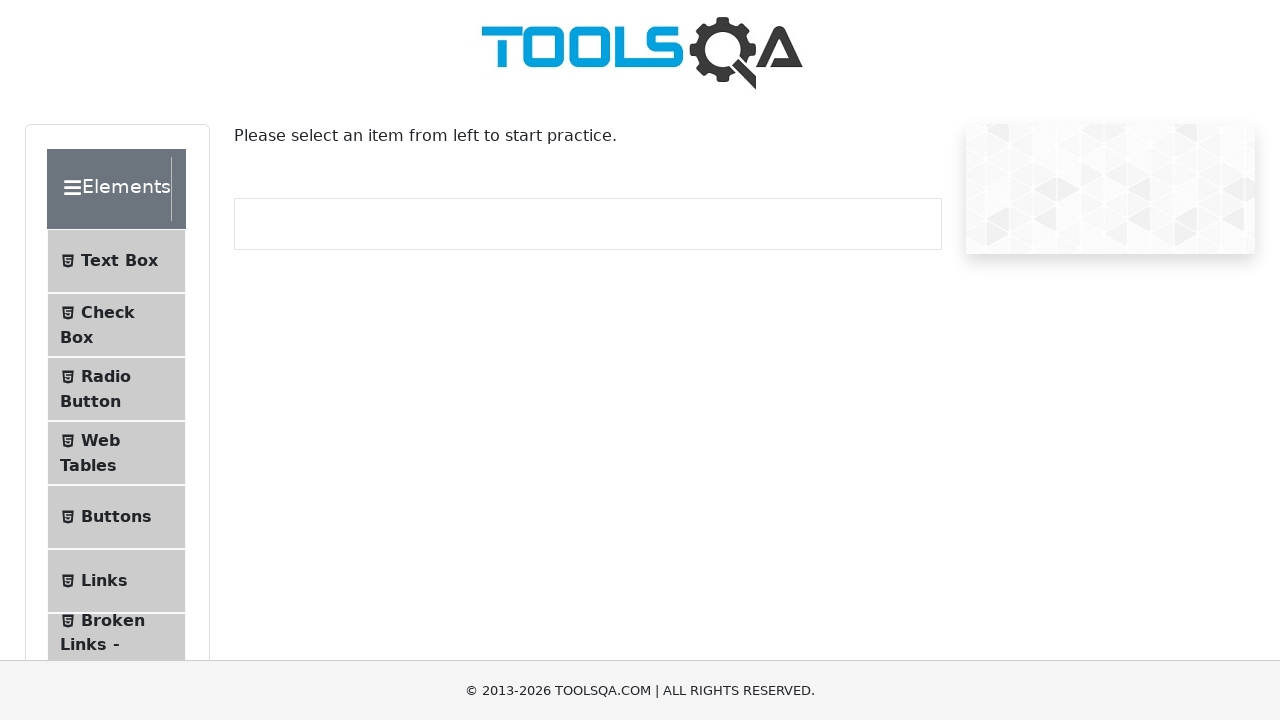

Clicked Web Tables tab at (100, 440) on text=Web Tables
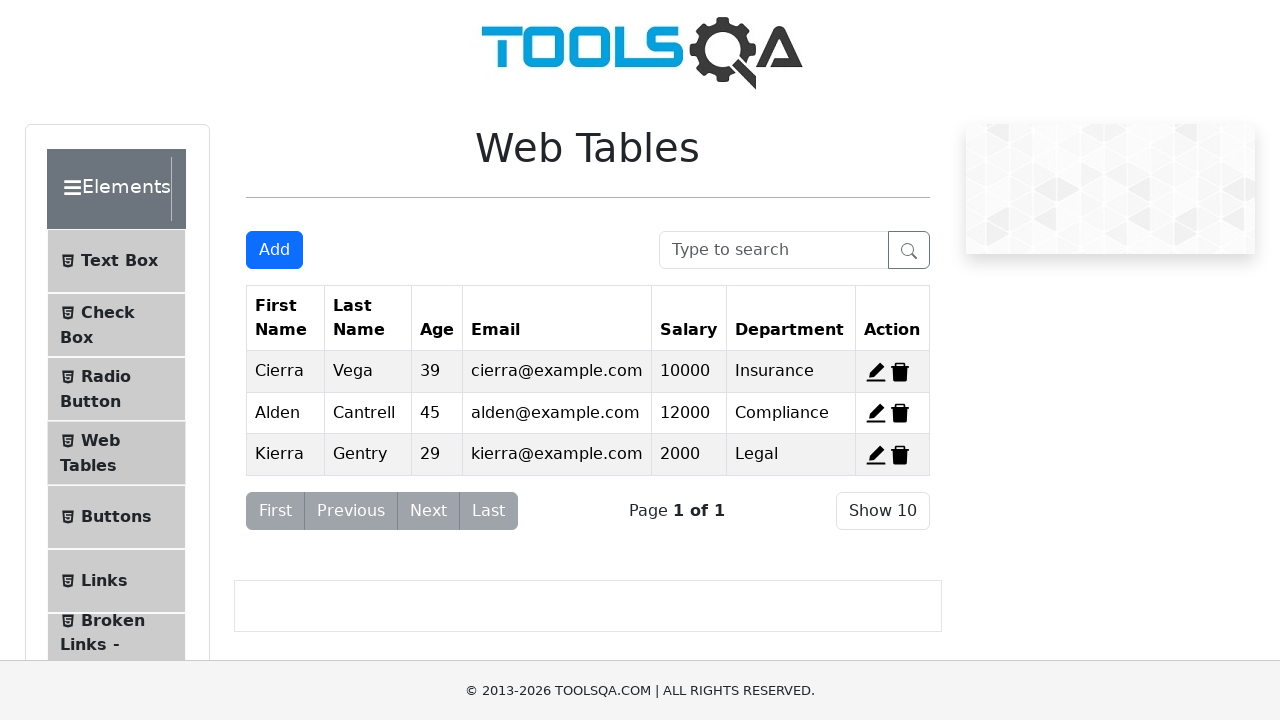

Clicked Add New Record button at (274, 250) on #addNewRecordButton
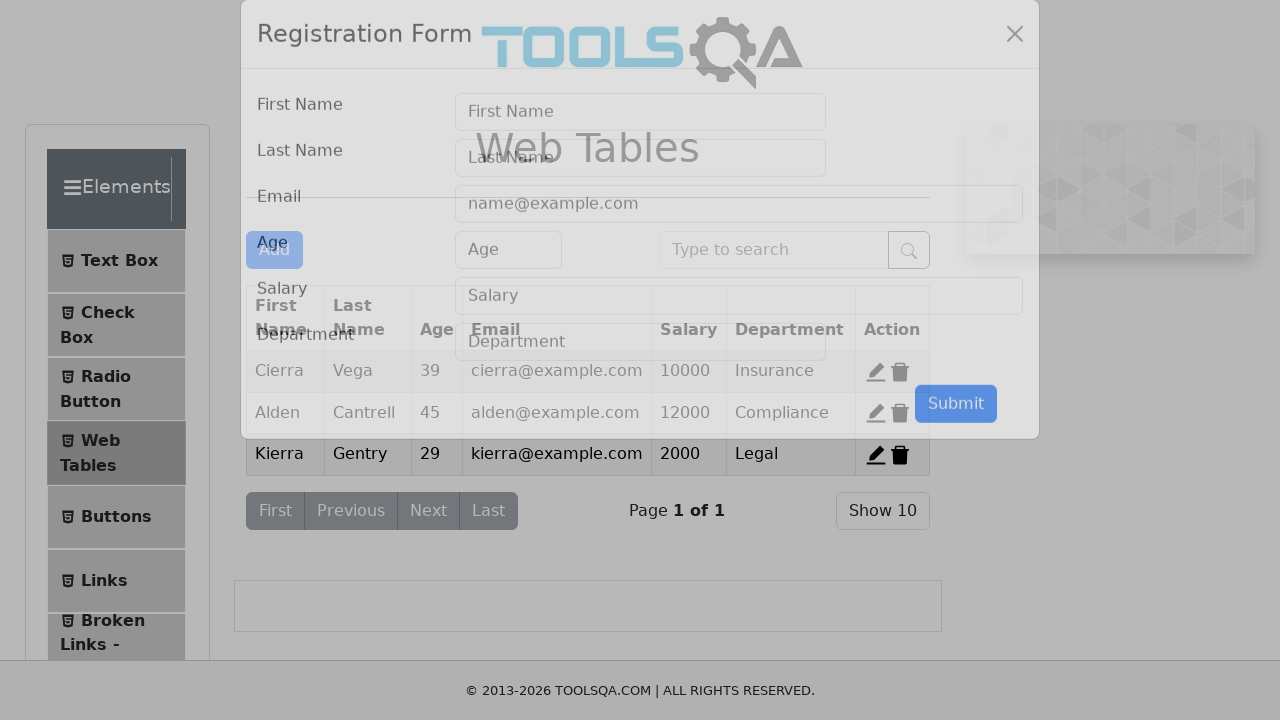

Registration form modal loaded
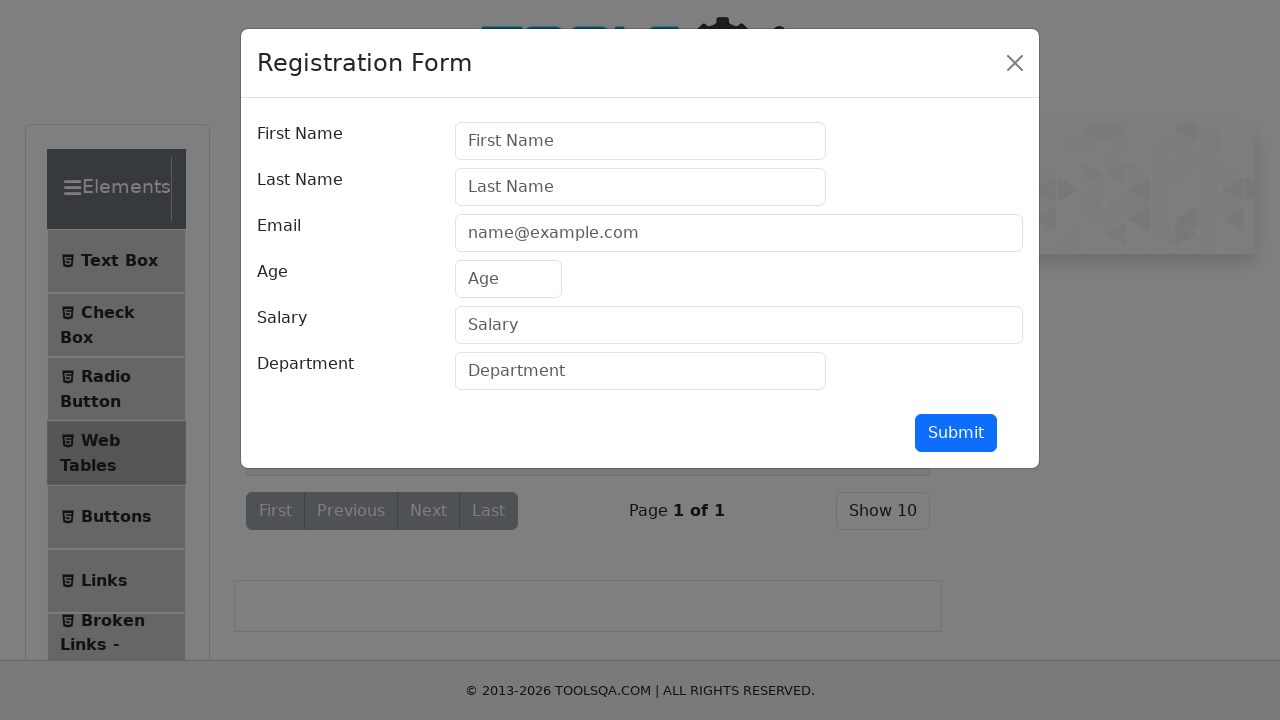

Filled first name field with 'David' on #firstName
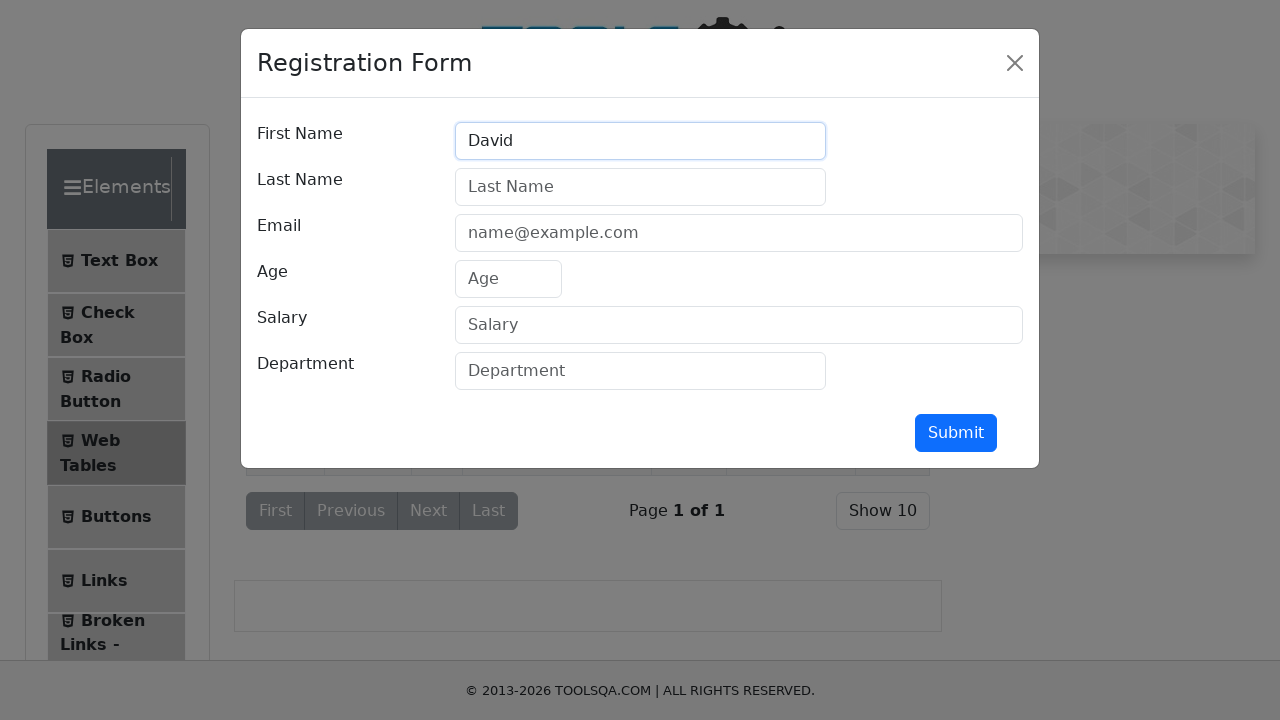

Filled last name field with 'Brown' on #lastName
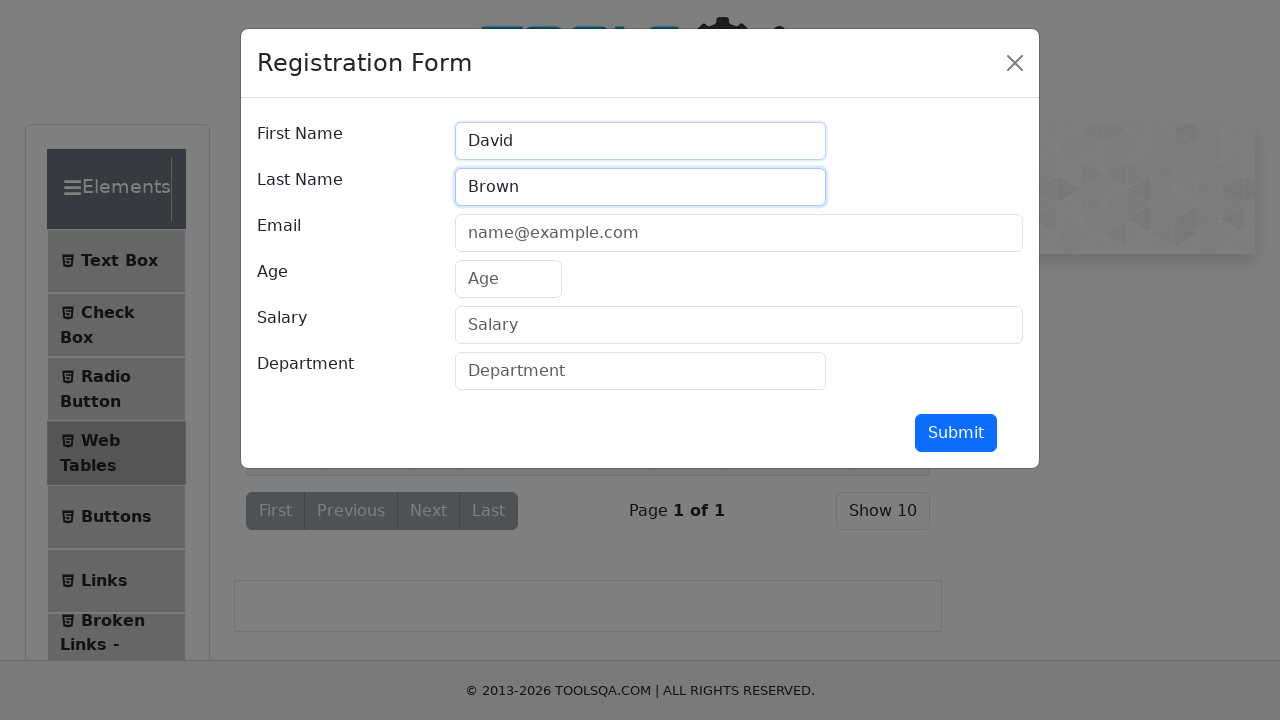

Filled email field with 'david.brown@example.com' on #userEmail
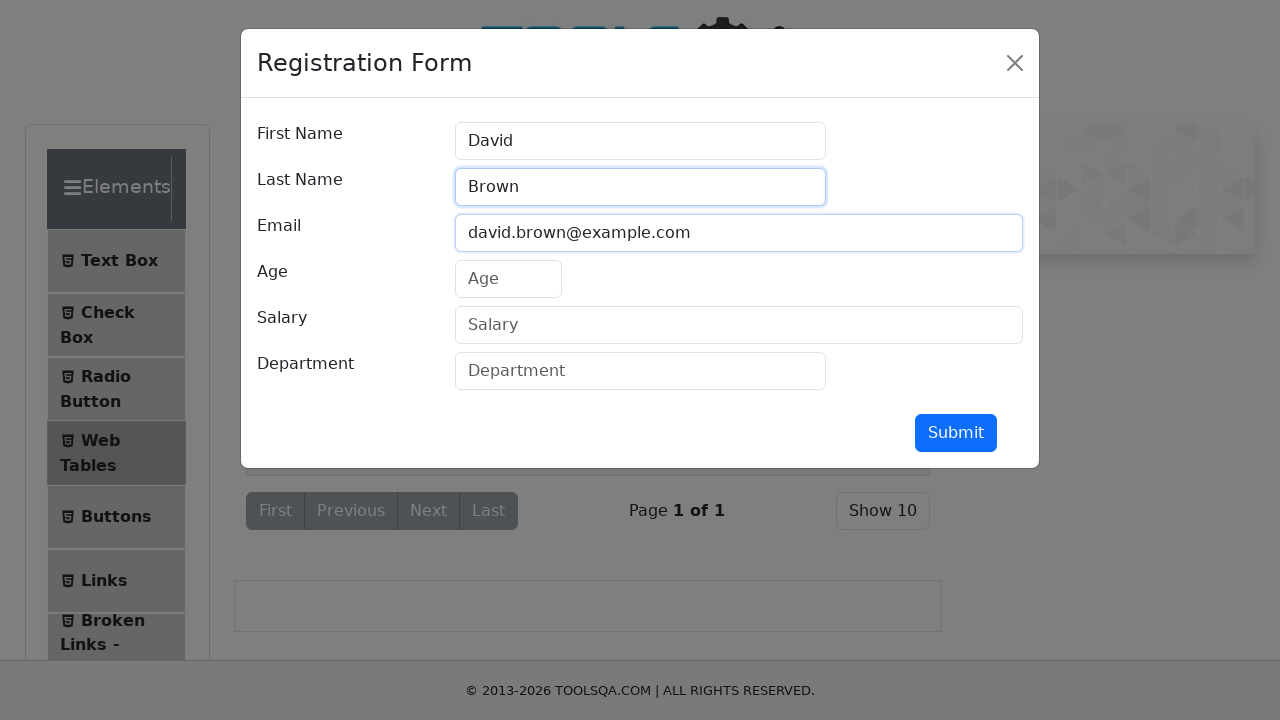

Filled age field with '42' on #age
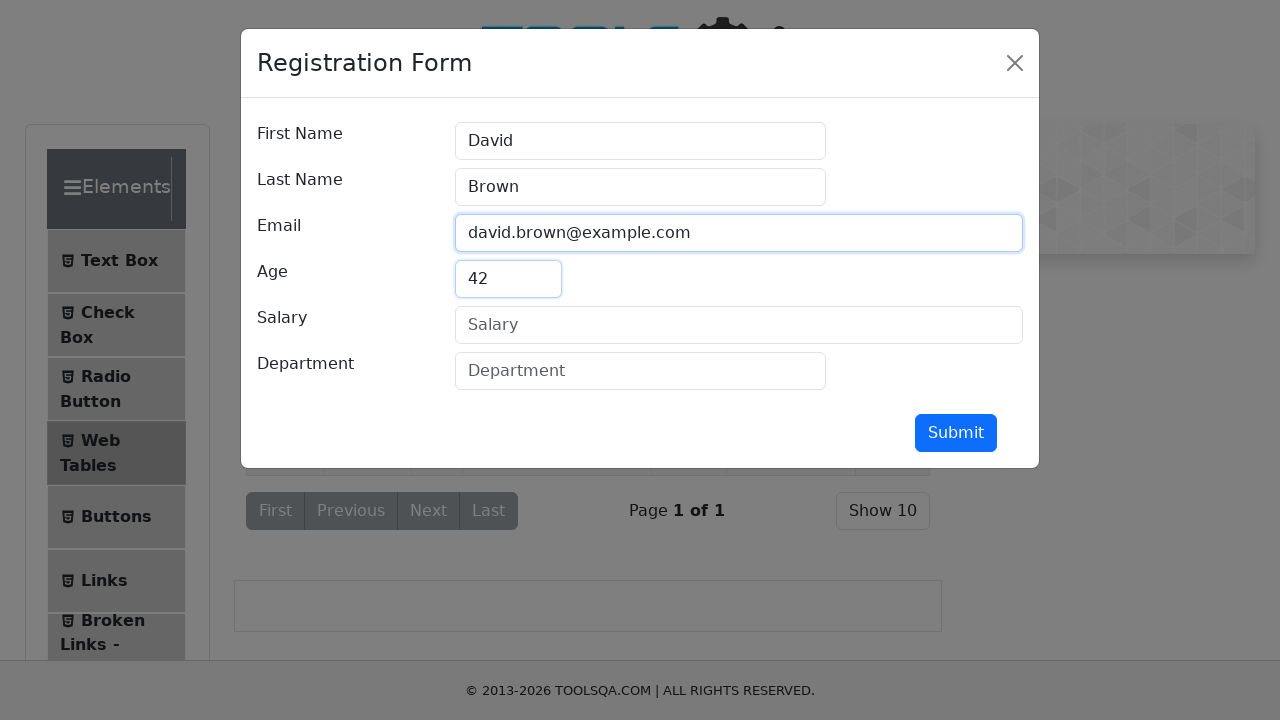

Filled salary field with '85000' on #salary
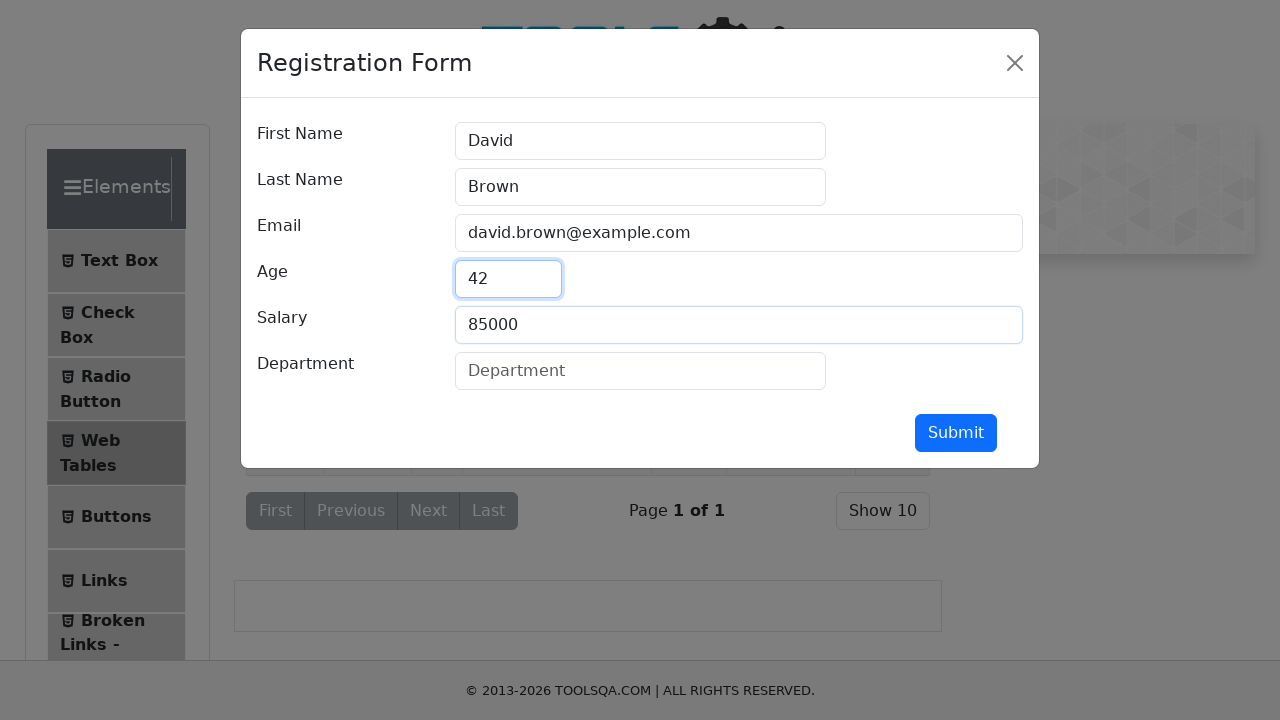

Filled department field with 'Finance' on #department
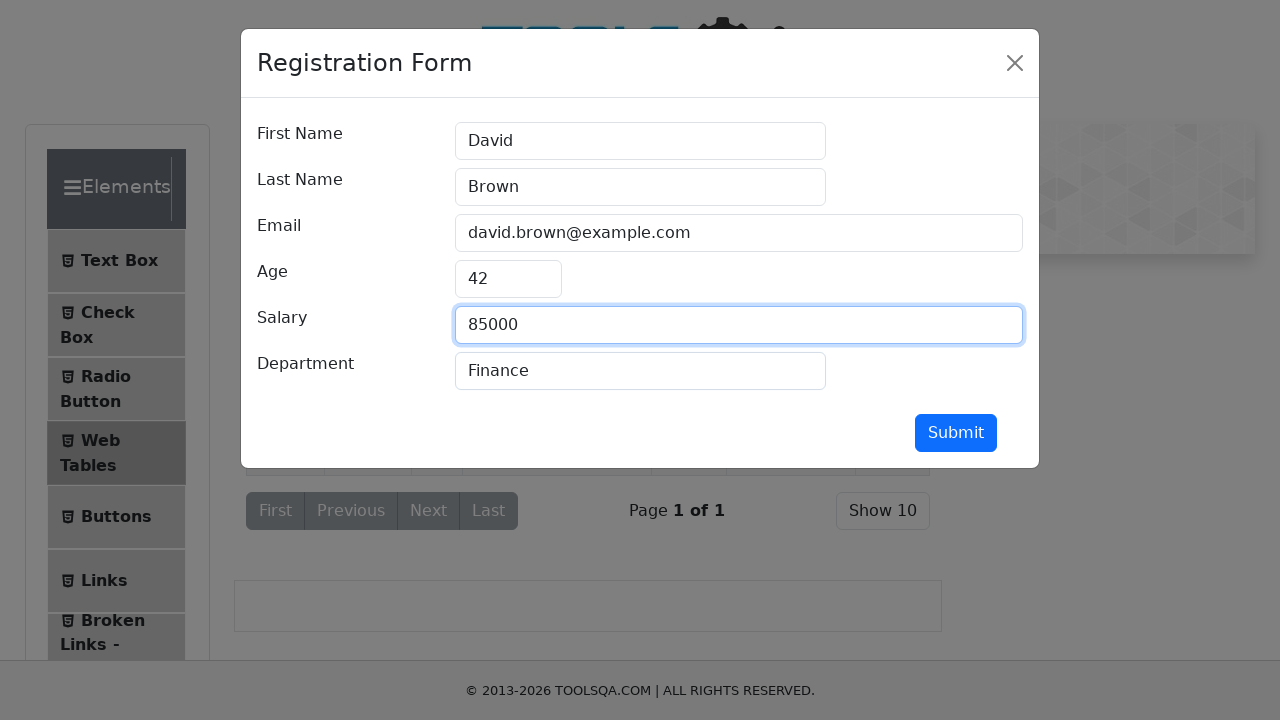

Clicked Submit button to add record at (956, 433) on #submit
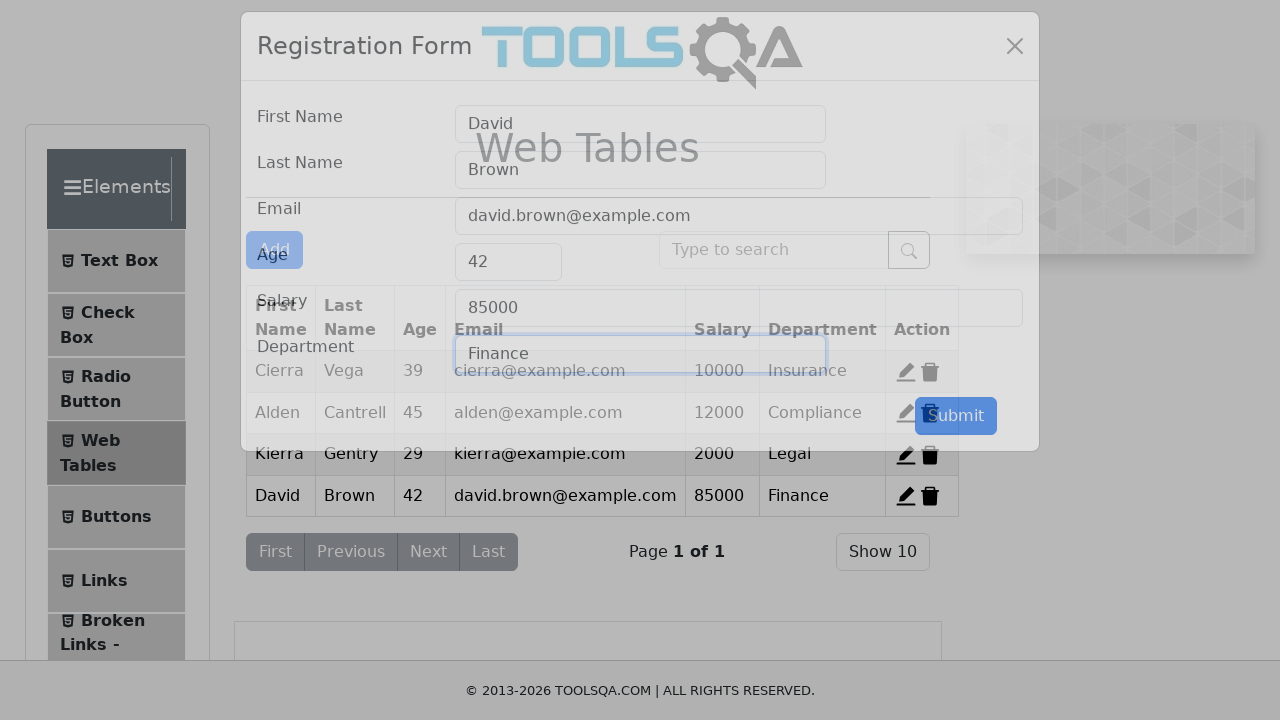

Filled search box with 'david.brown@example.com' on #searchBox
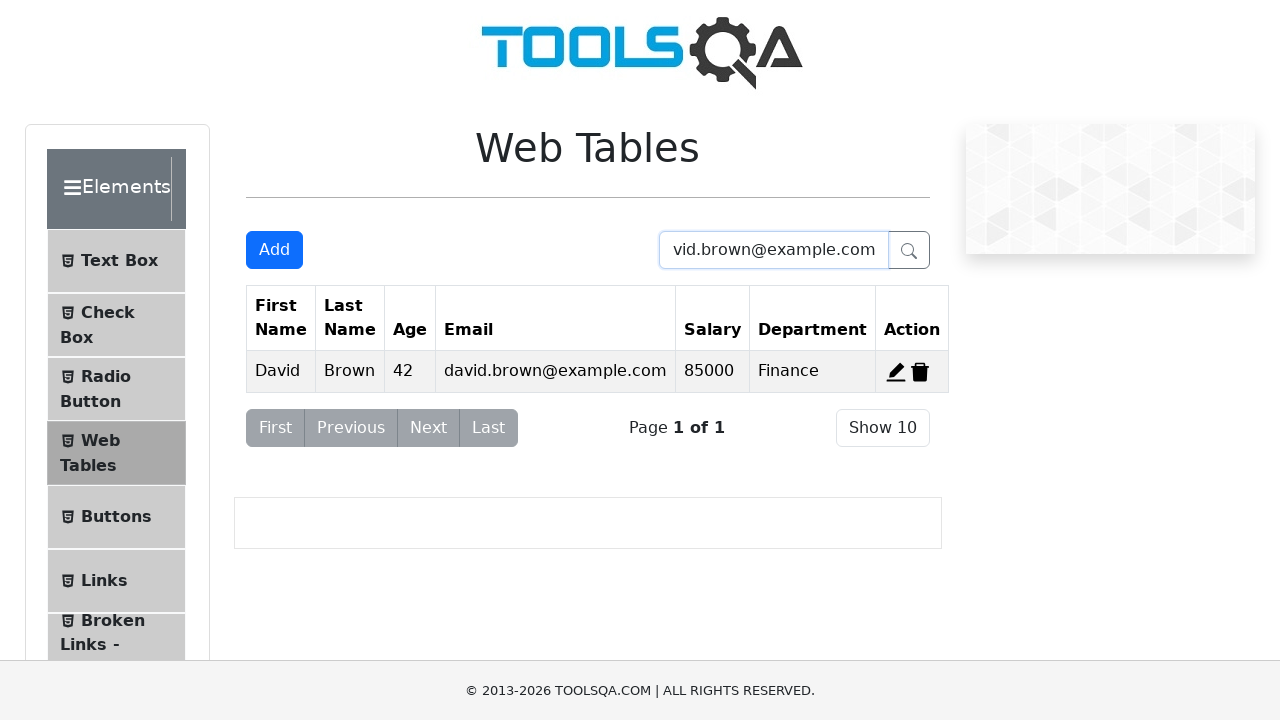

Verified record with email 'david.brown@example.com' is present in table
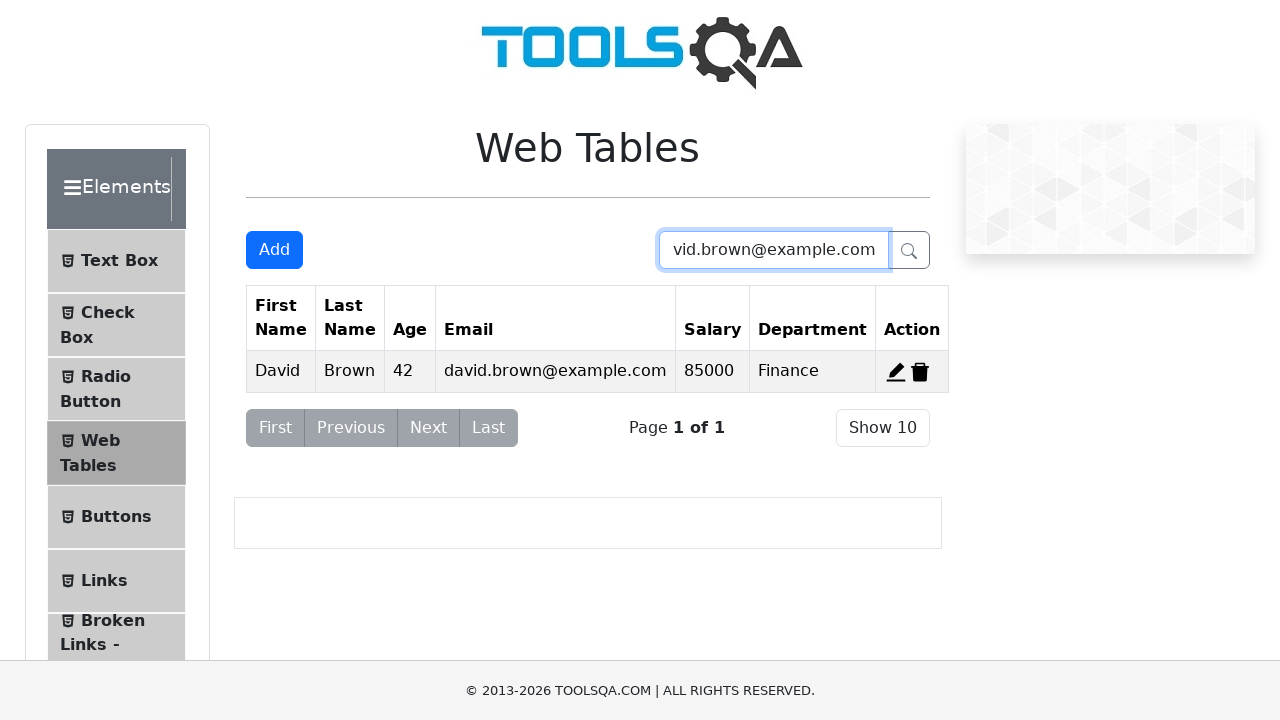

Clicked Delete button to remove the record at (920, 372) on span[title='Delete']
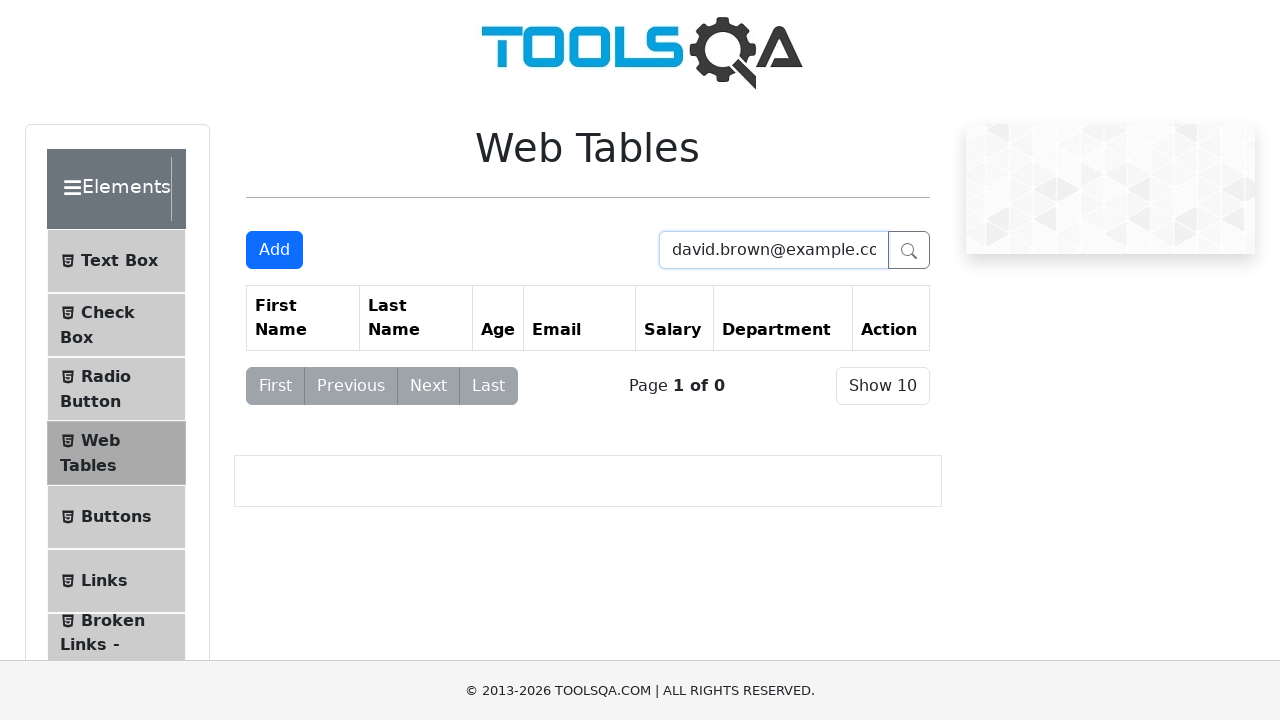

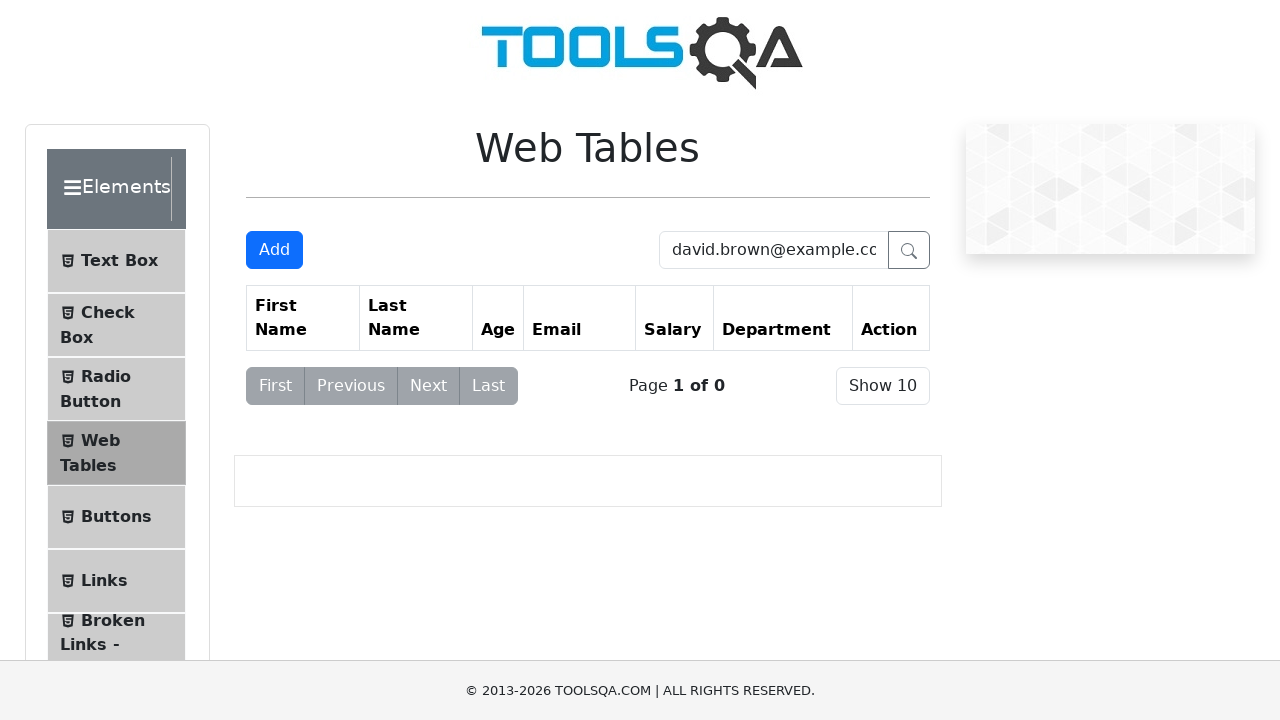